Navigates to indices page, selects sectoral tab, and displays NIFTY IT price

Starting URL: https://www.tickertape.in/

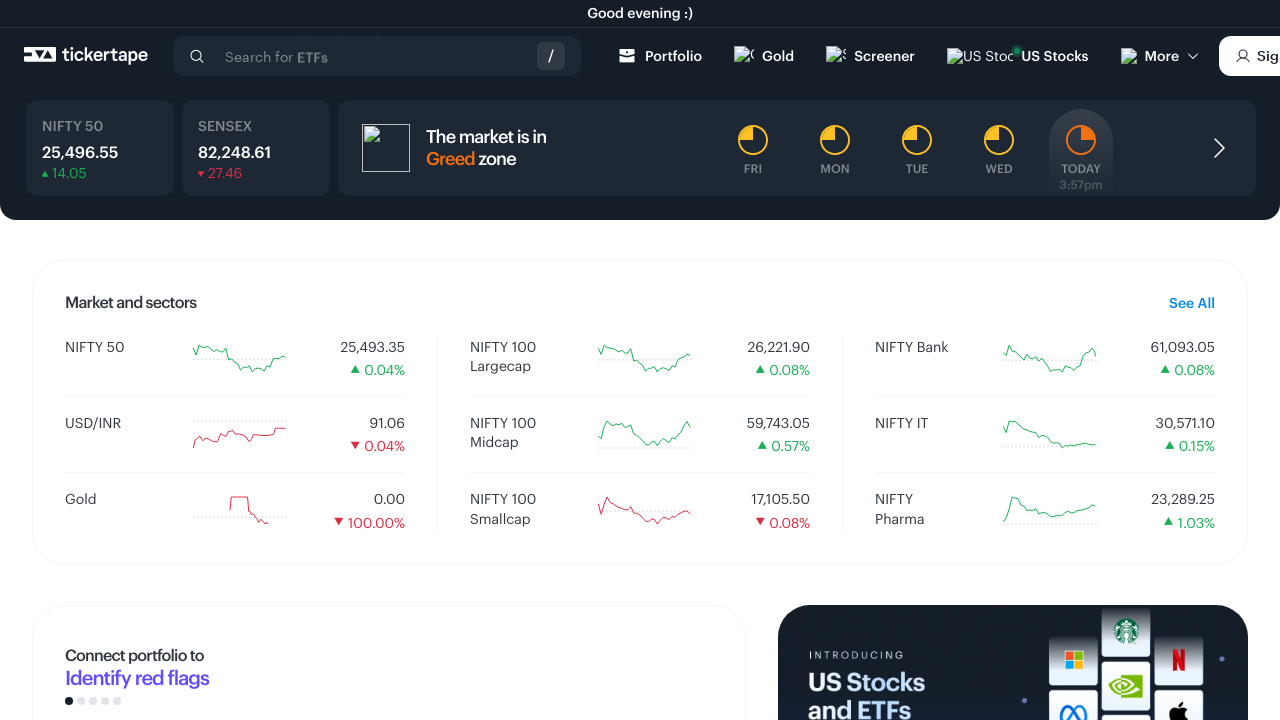

Stock container loaded
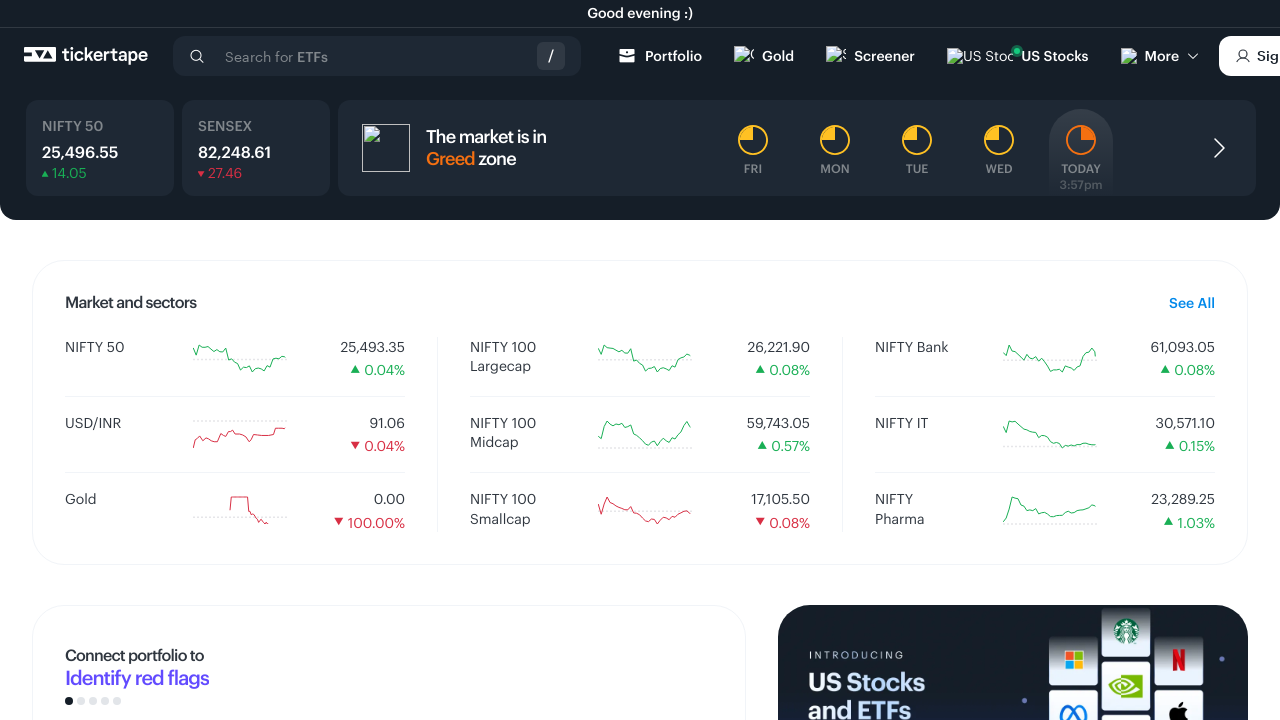

Clicked 'See All' link in stock container at (1192, 303) on (//a[text()='See All'])[1]
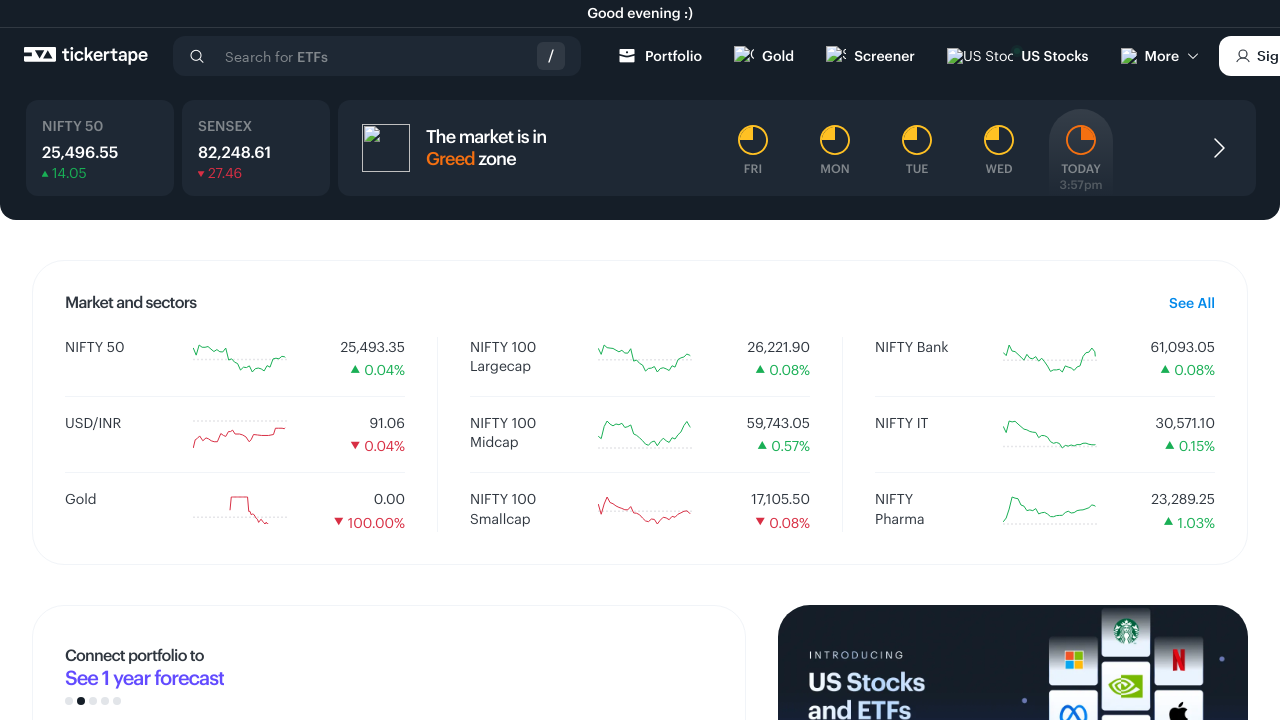

Sectoral tab button loaded
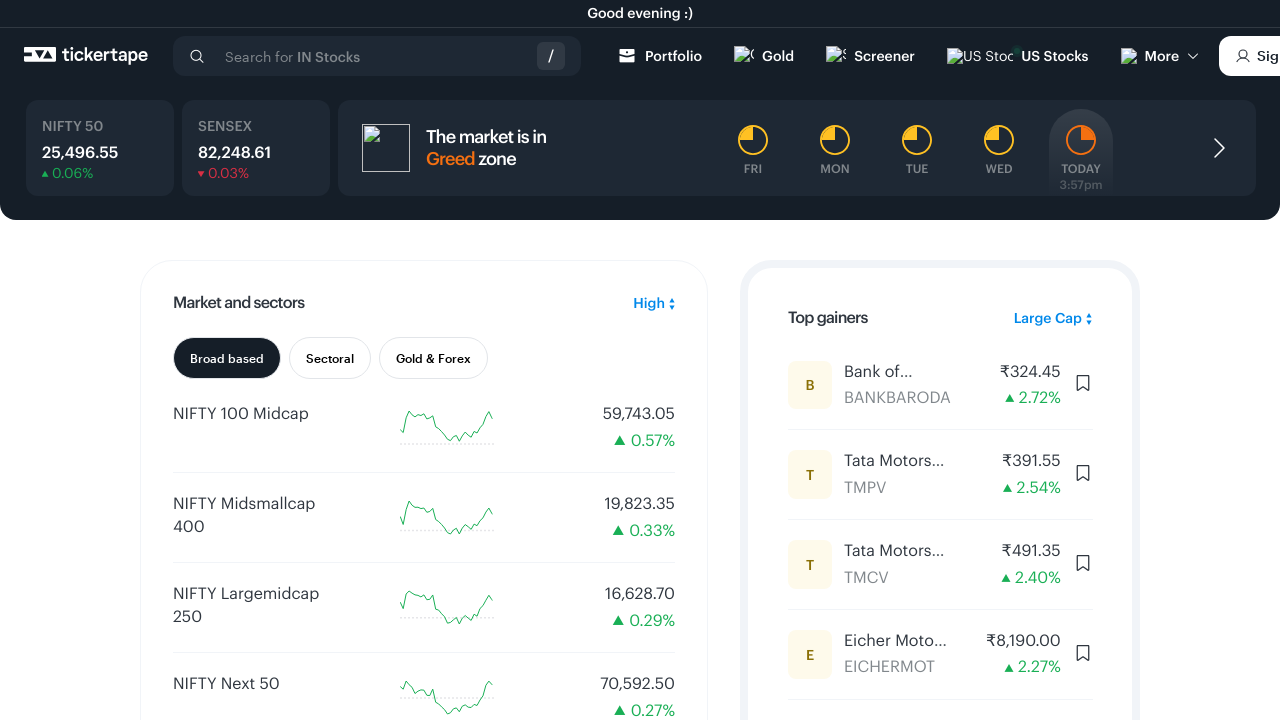

Clicked Sectoral tab to filter indices by sector at (330, 358) on xpath=//span[@class='jsx-541417219 typography-body-medium-xs' and text()='Sector
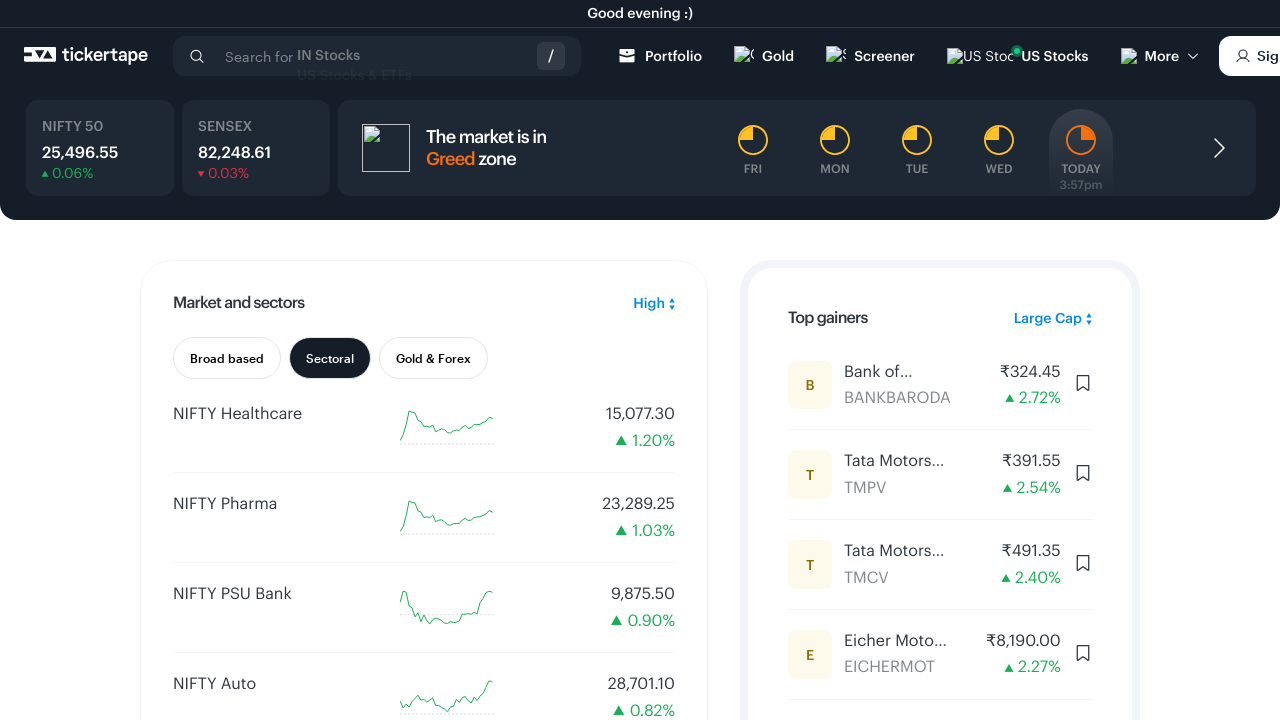

Sectoral indices table loaded with data
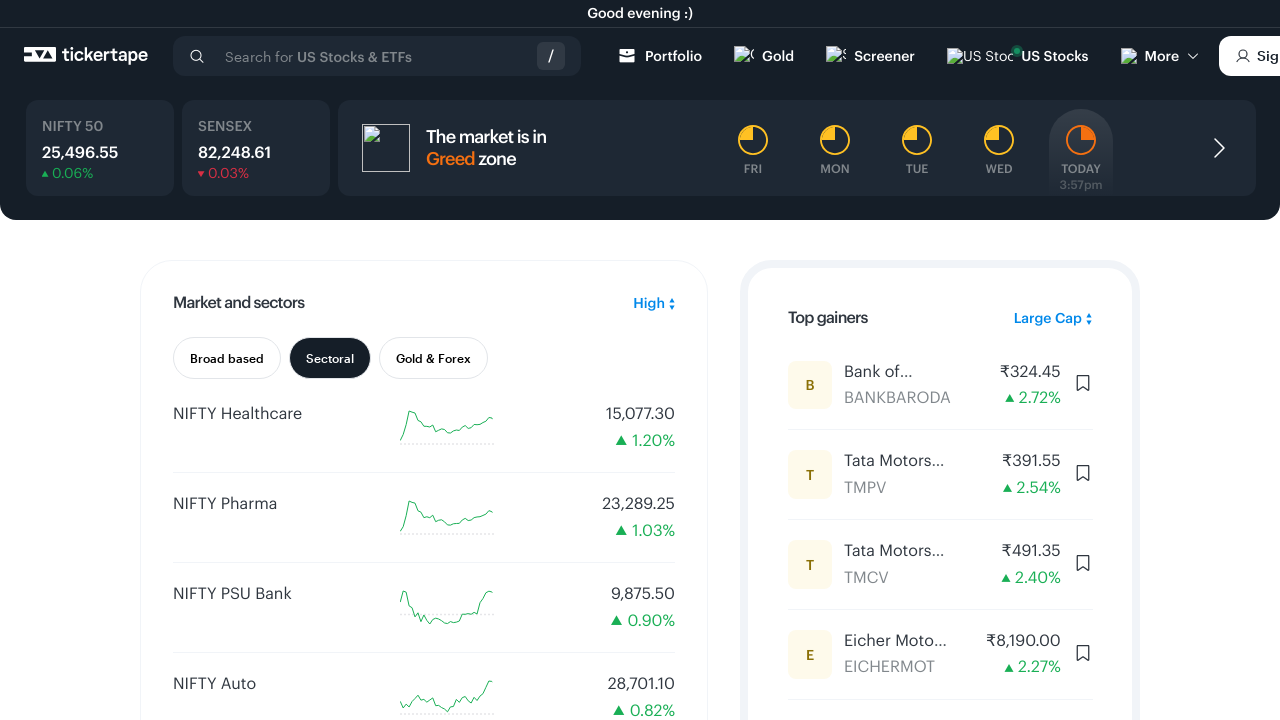

Scrolled to NIFTY IT row in the table
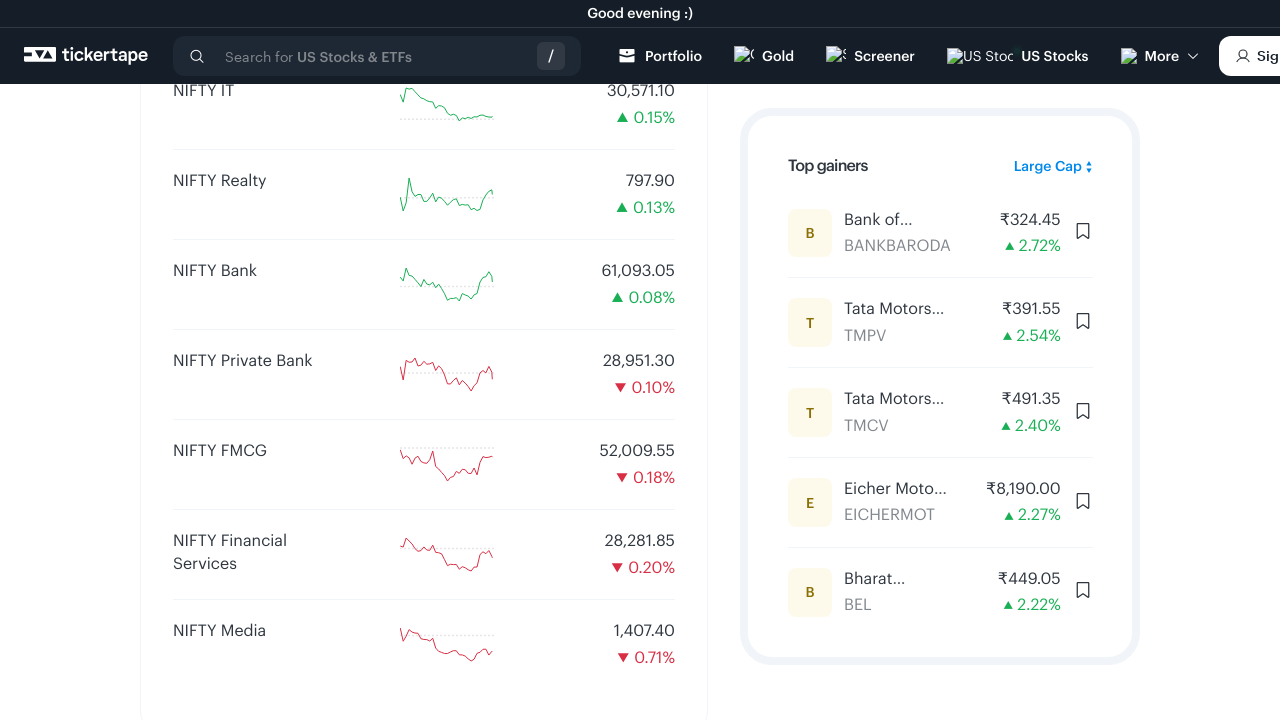

Retrieved NIFTY IT index name: NIFTY 
Private Bank
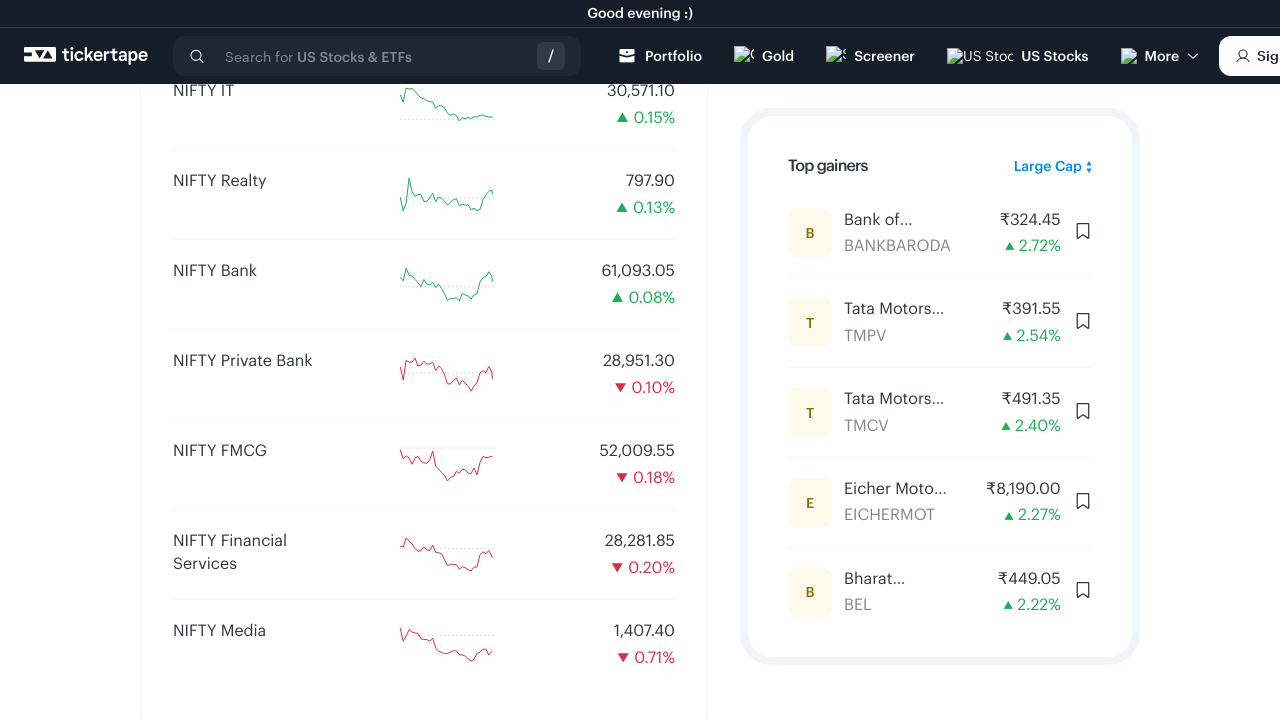

Retrieved NIFTY IT price: 28,951.30
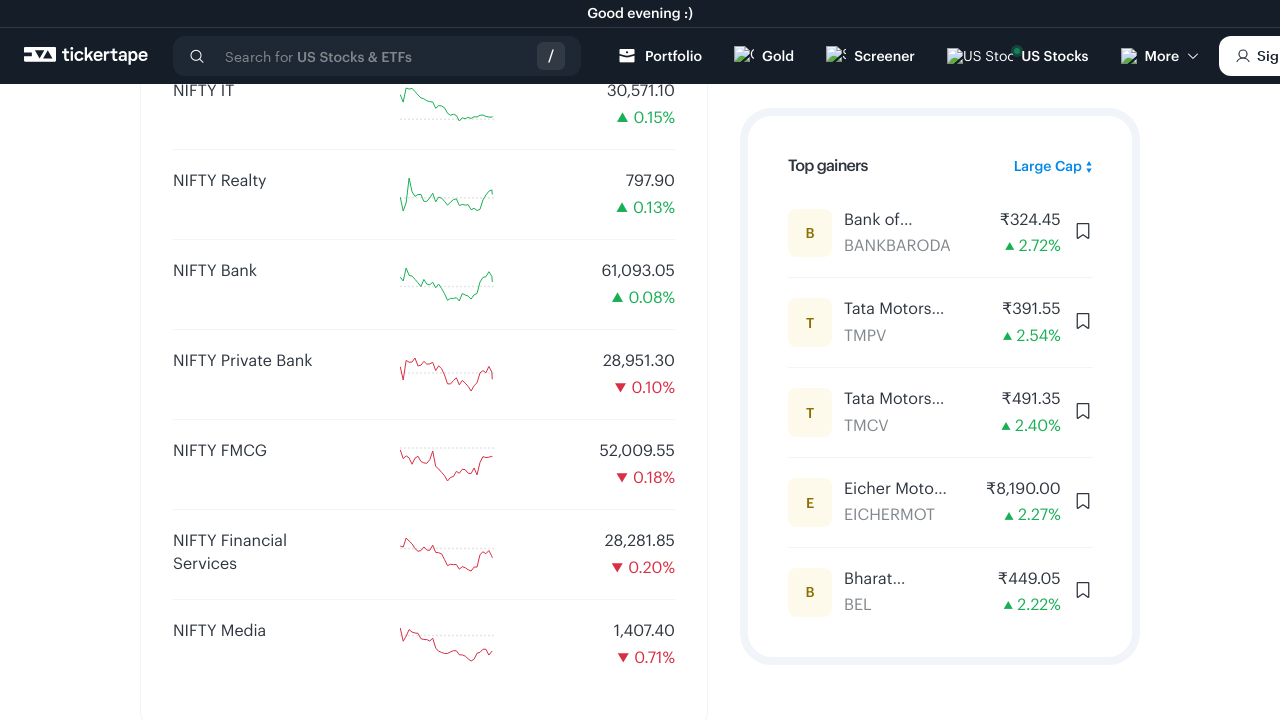

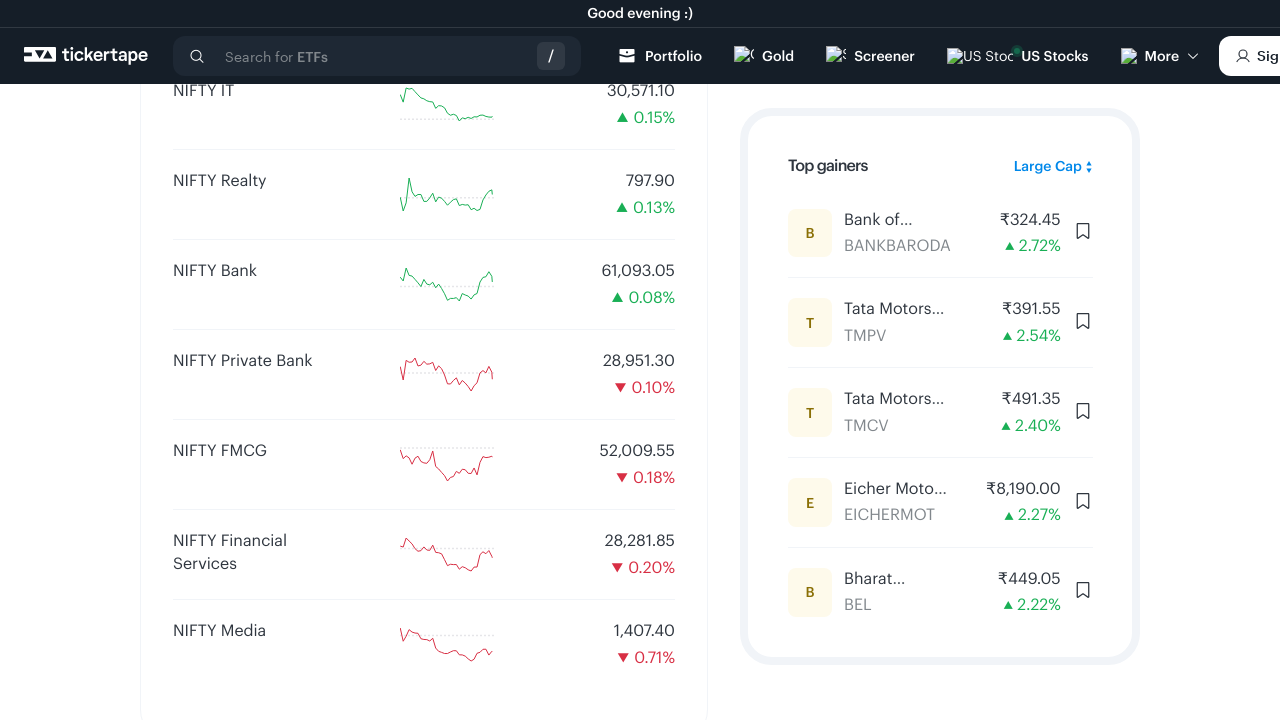